Navigates to DuckDuckGo search engine and verifies the page loads correctly by checking for "DuckDuckGO" text on the page

Starting URL: https://duckduckgo.com/

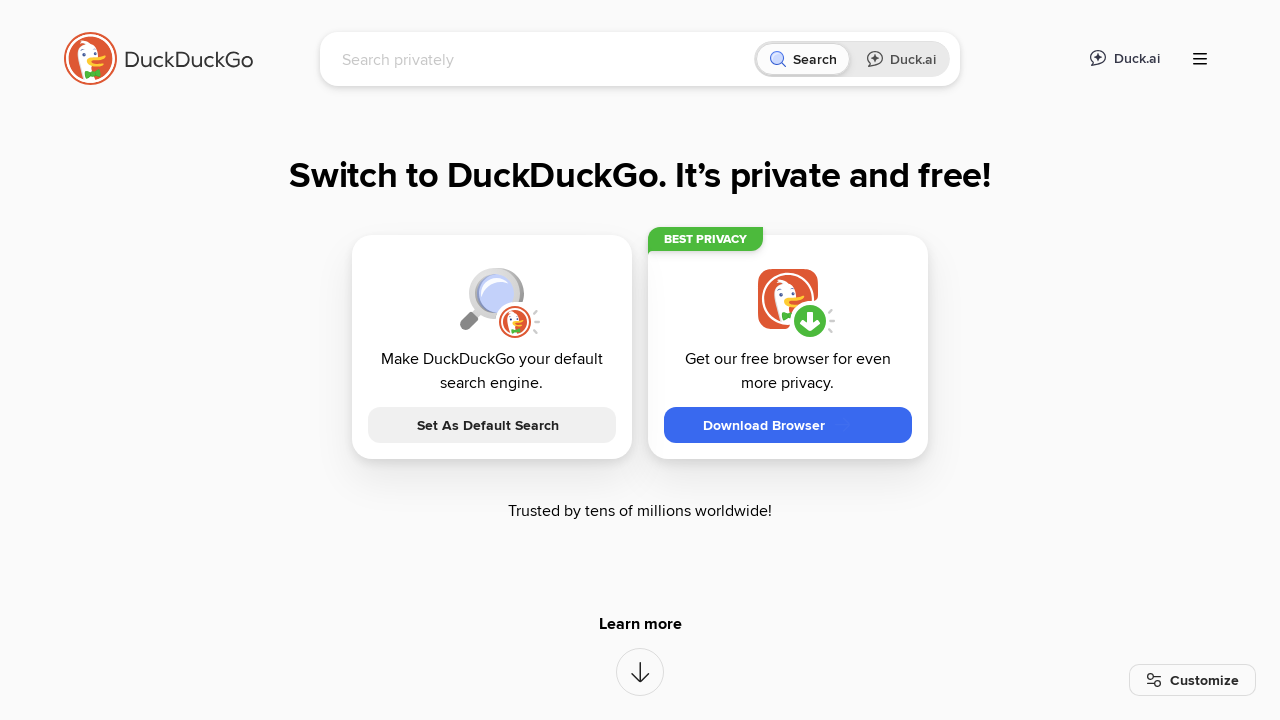

Navigated to https://duckduckgo.com/
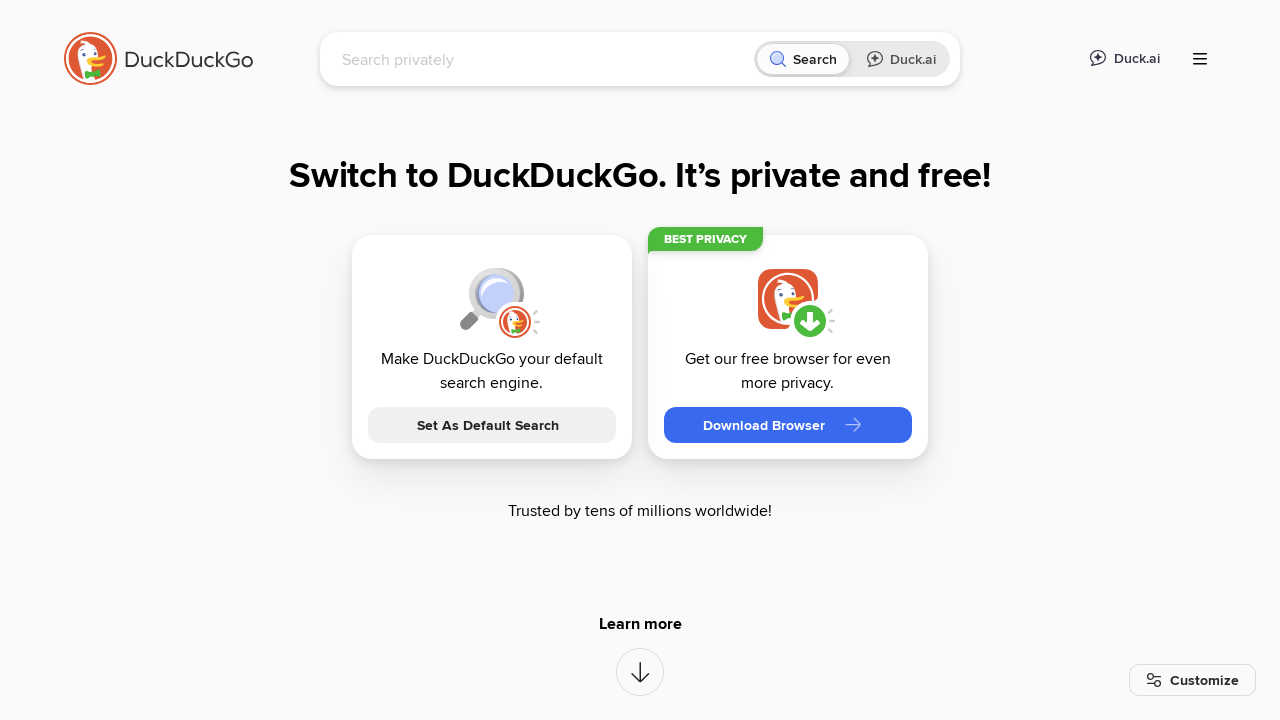

Page loaded and DOM content was ready
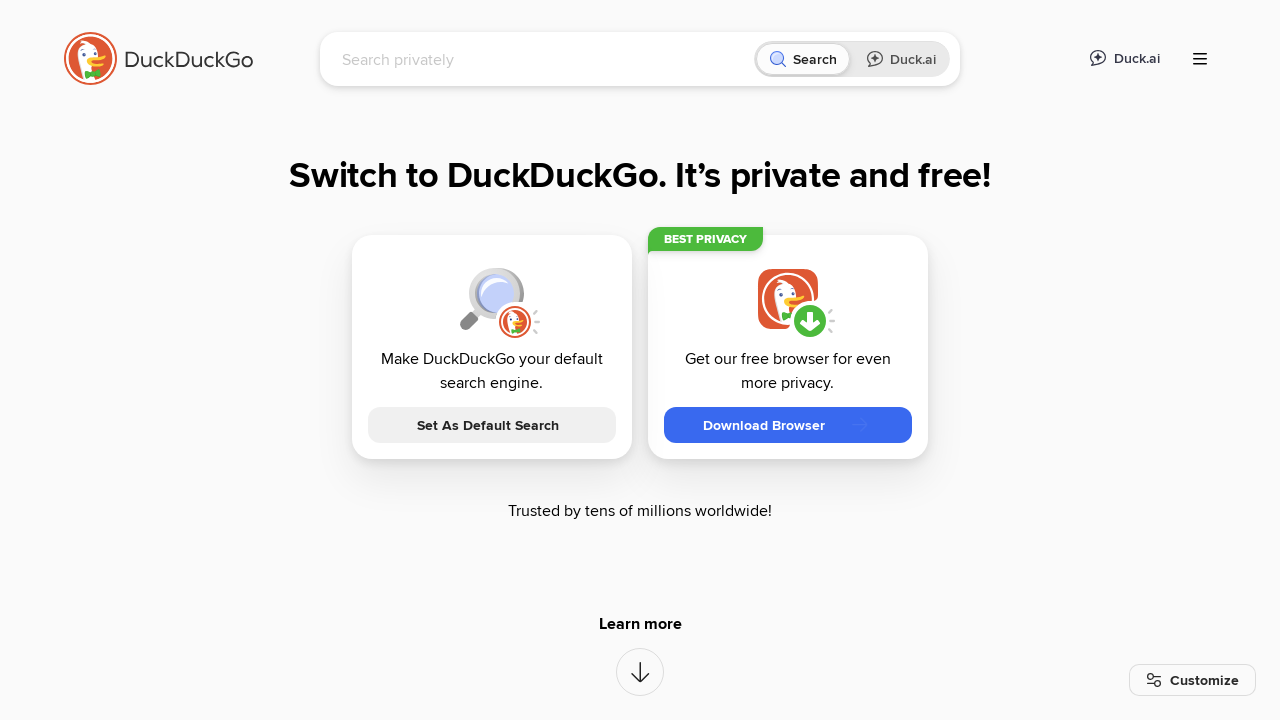

Verified page body contains text content
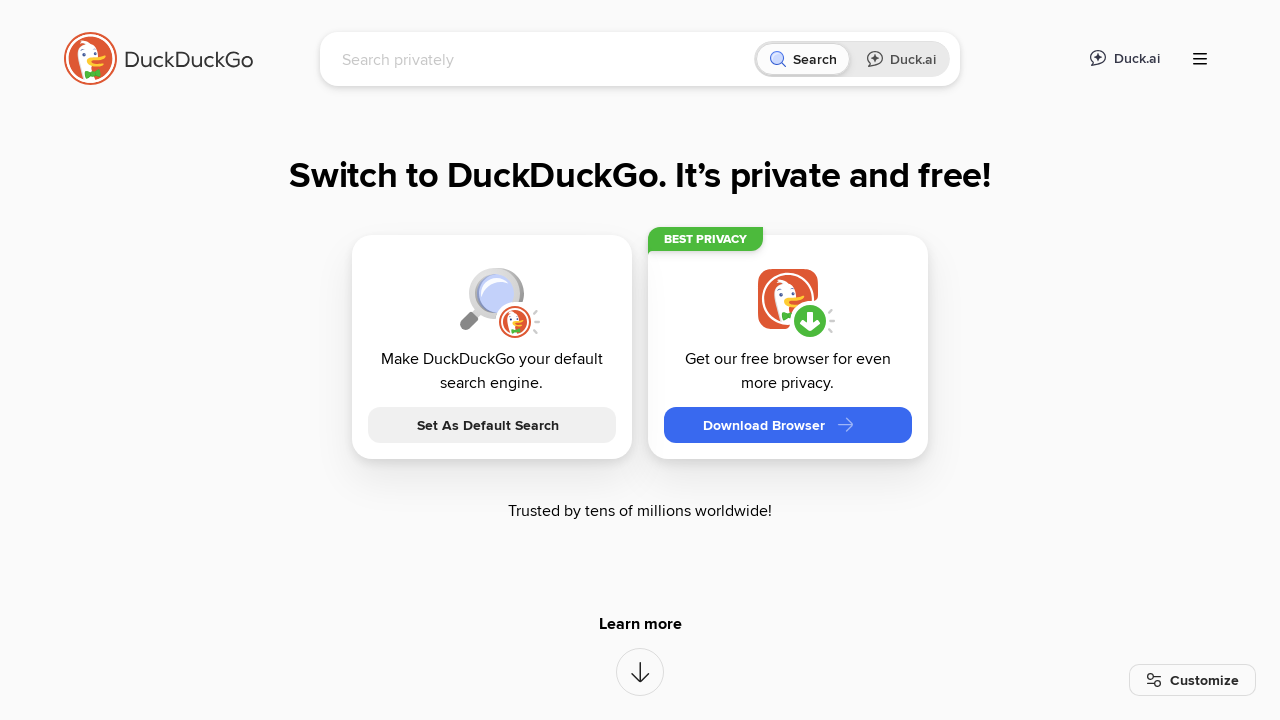

Located 'DuckDuckGo' text on page
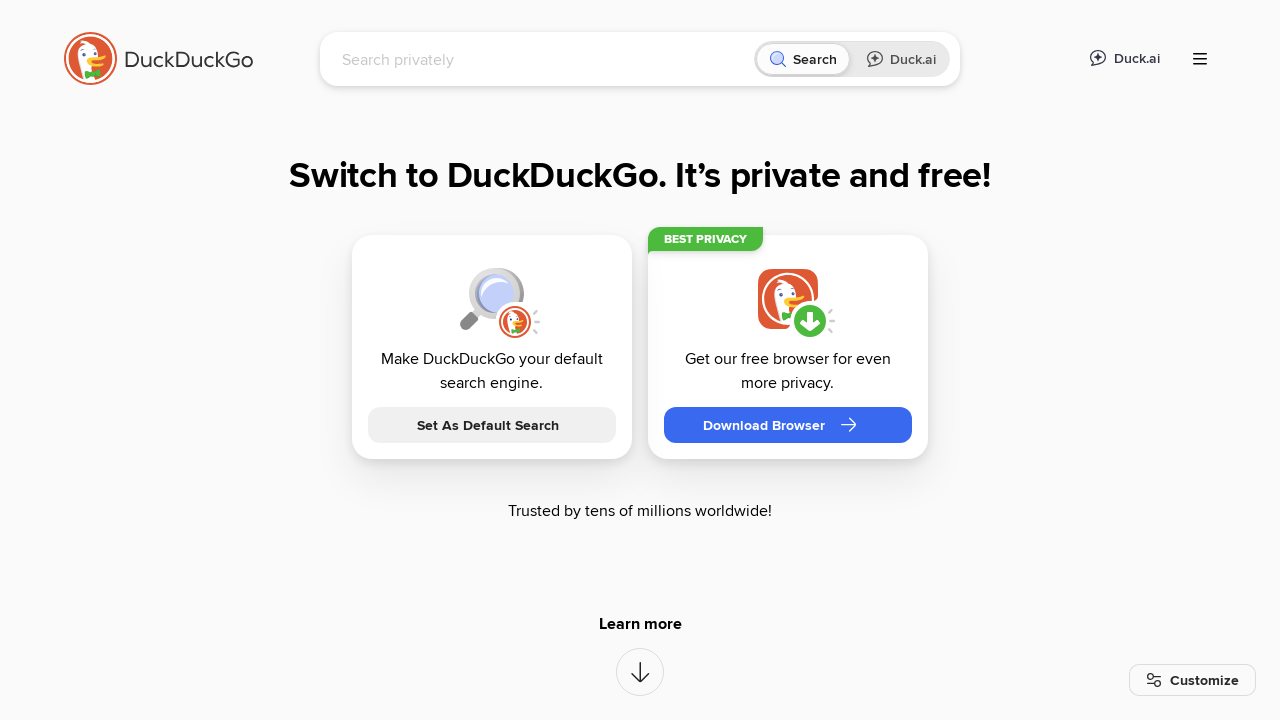

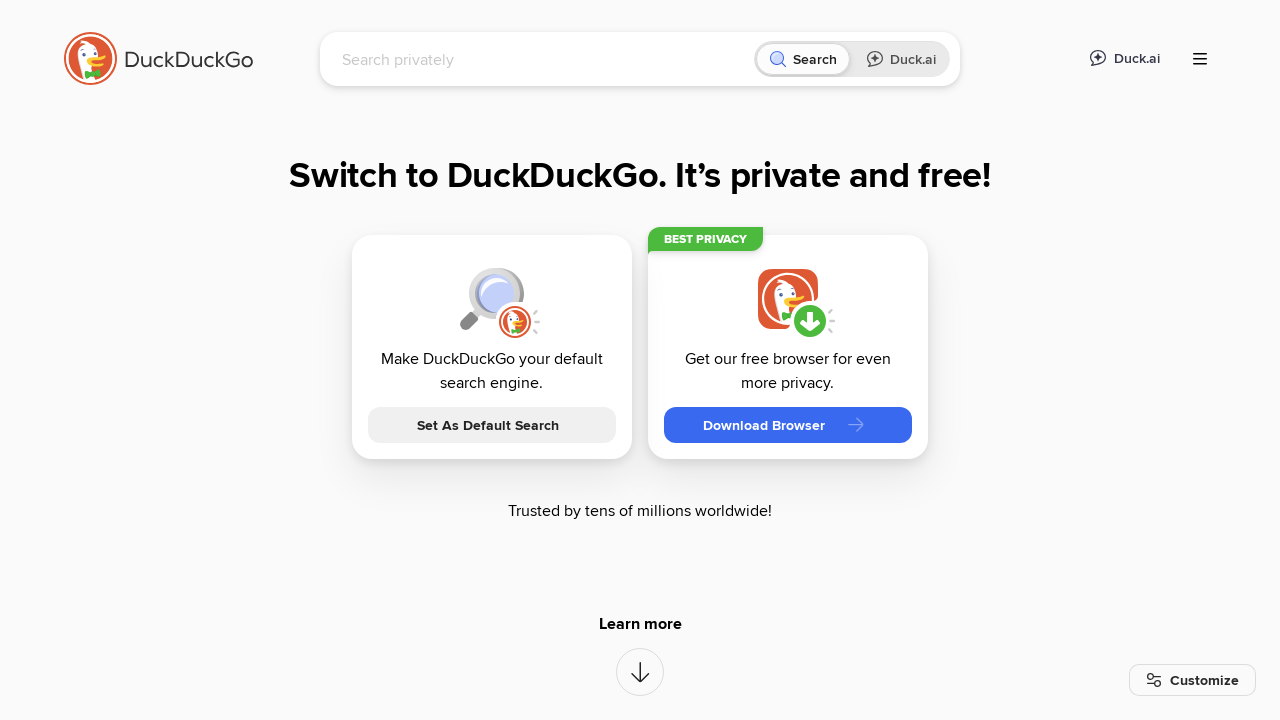